Tests the Laptops category by clicking on it and verifying that laptop products including MacBook are displayed.

Starting URL: https://www.demoblaze.com

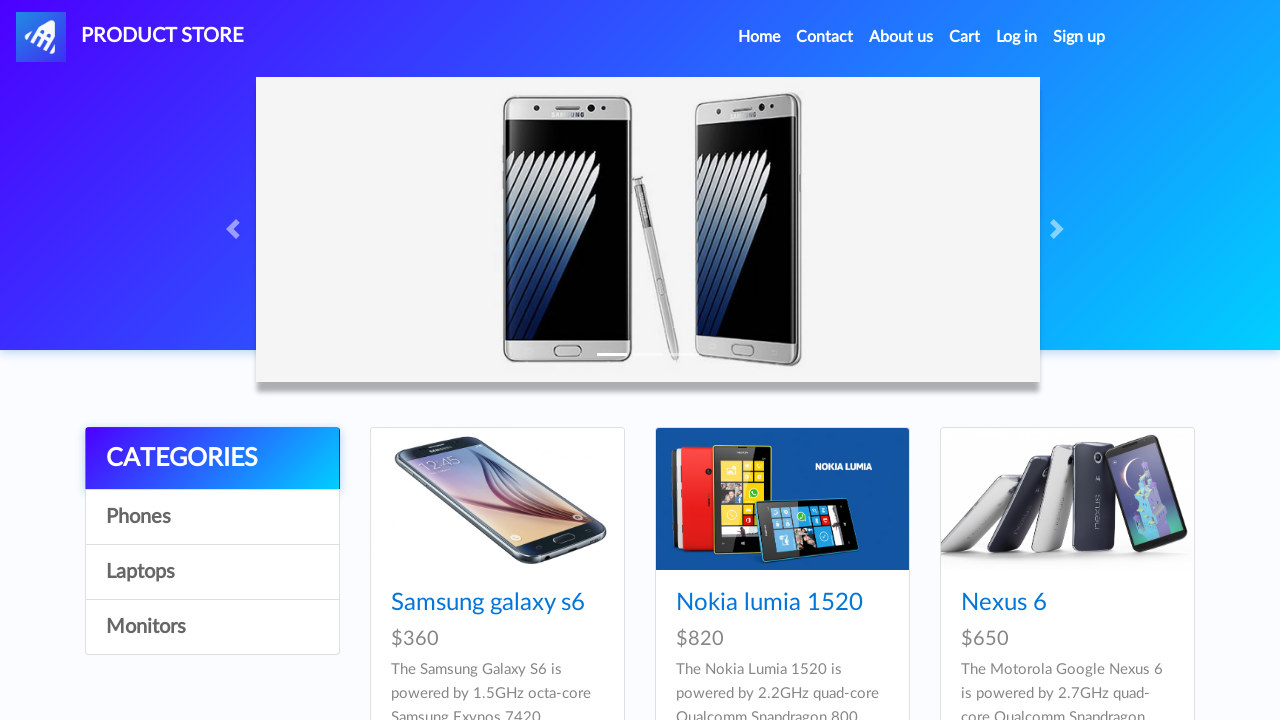

Clicked on Laptops category at (212, 572) on a[onclick="byCat('notebook')"]
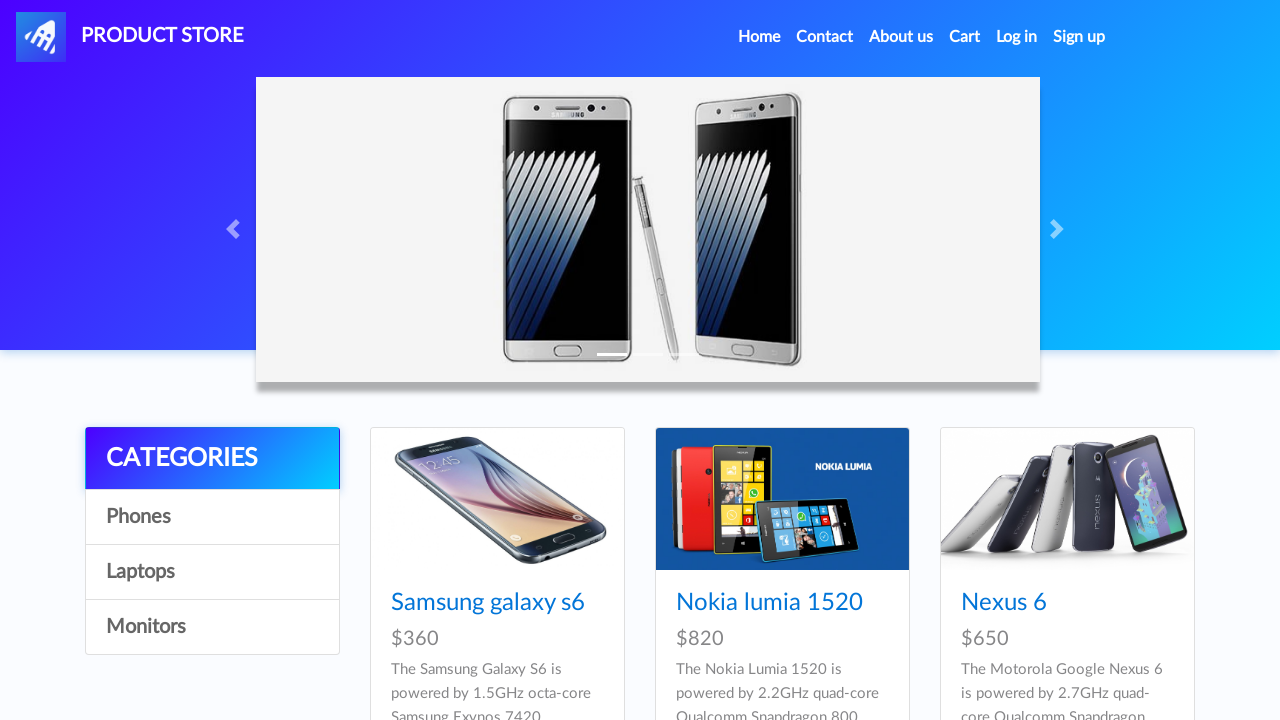

Waited 1 second for products to load
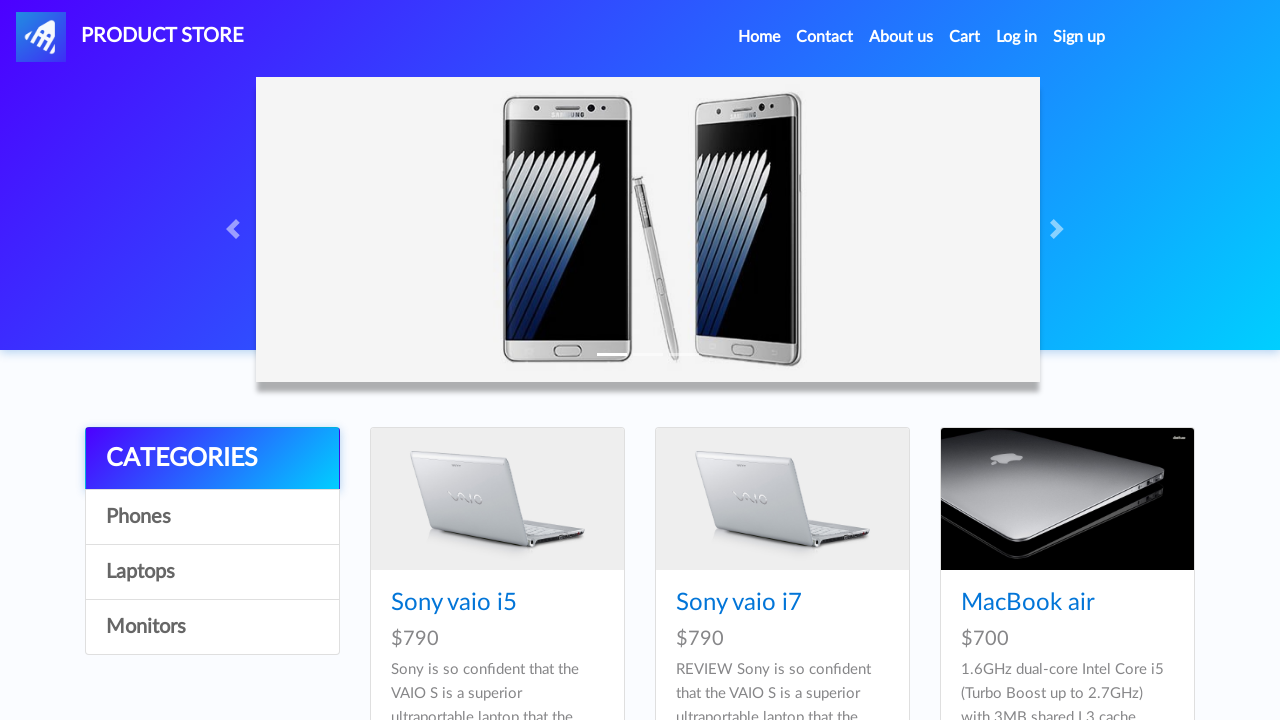

Verified laptop products are displayed
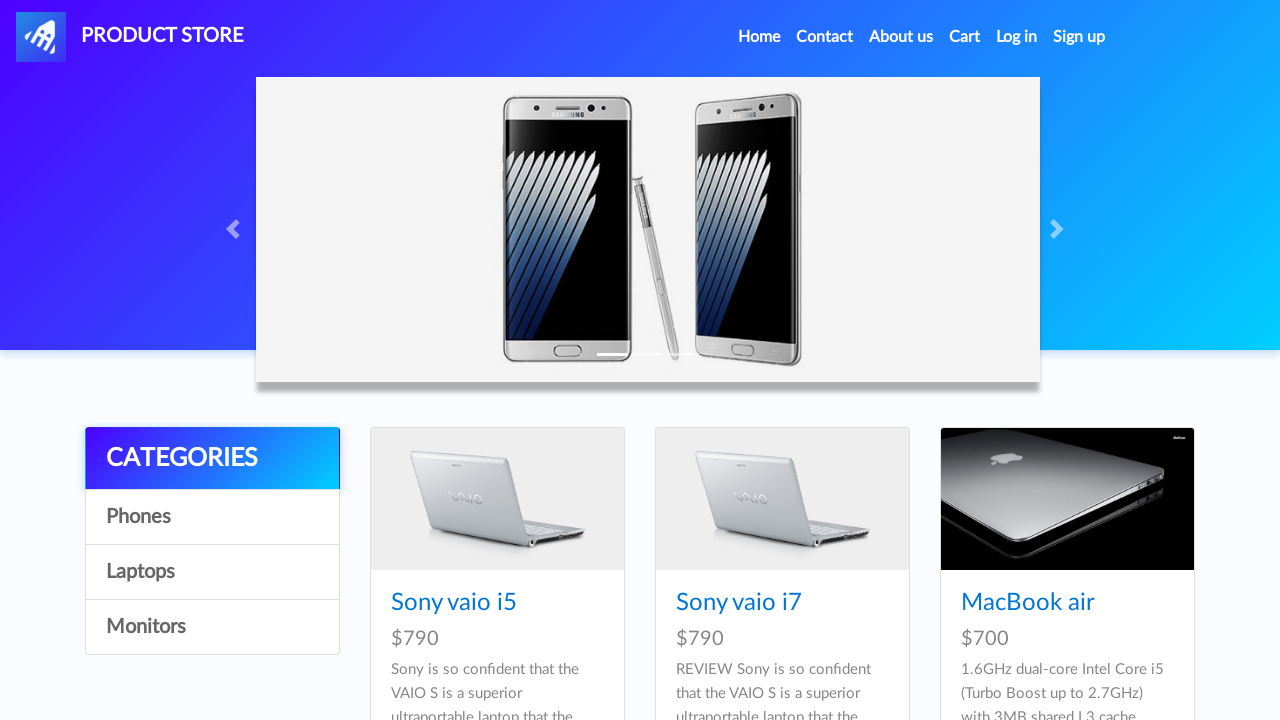

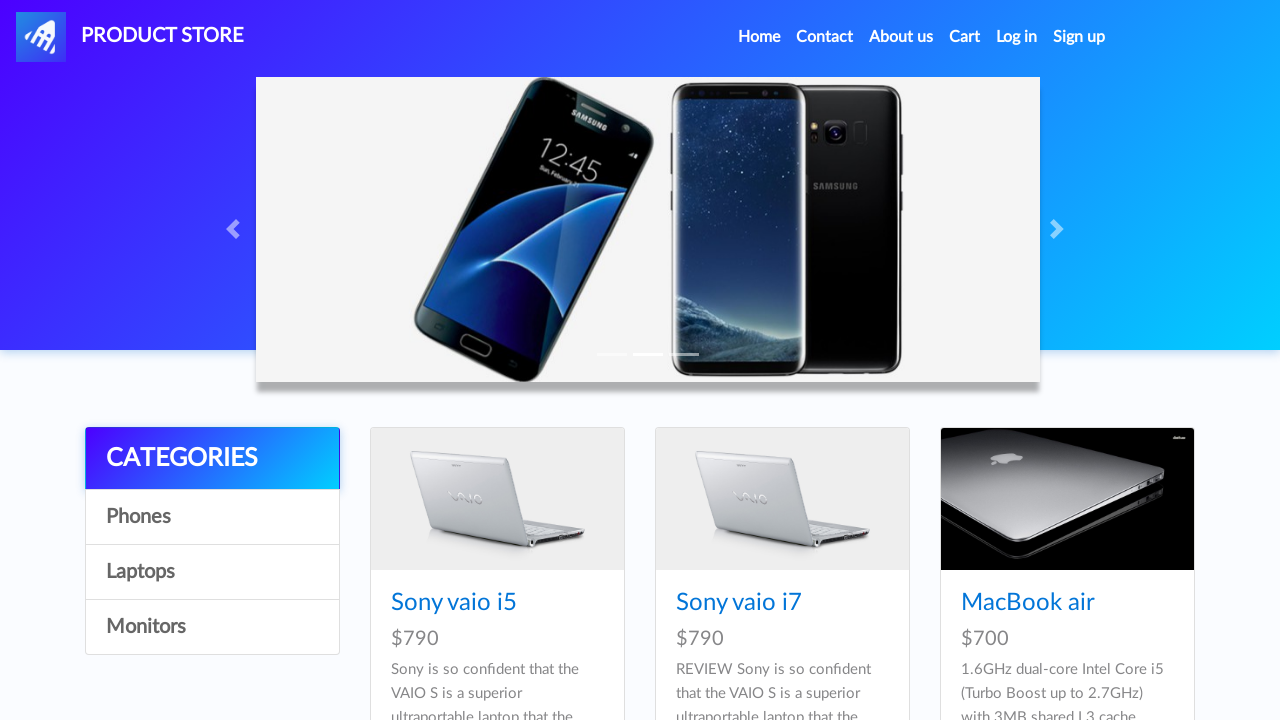